Tests an explicit wait scenario where the script waits for a price element to show "100", then clicks a book button, reads a value, calculates a mathematical result using logarithm and sine functions, and submits the answer.

Starting URL: http://suninjuly.github.io/explicit_wait2.html

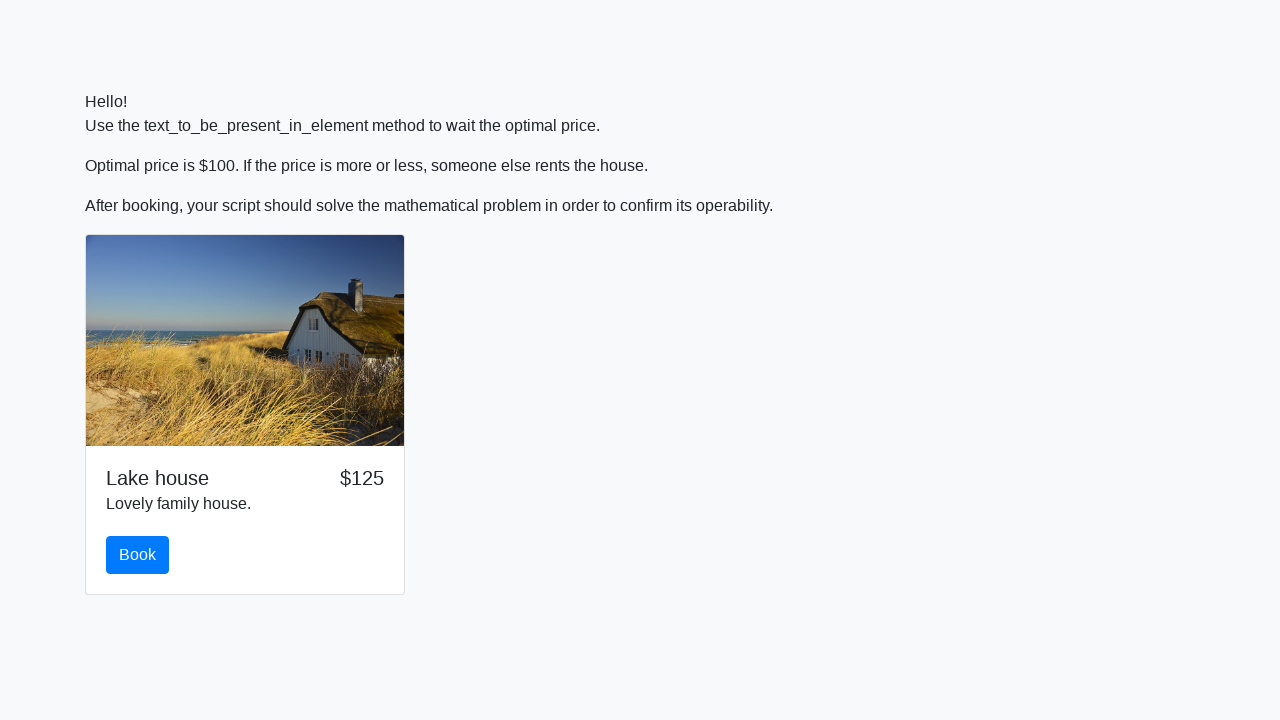

Waited for price element to show '100'
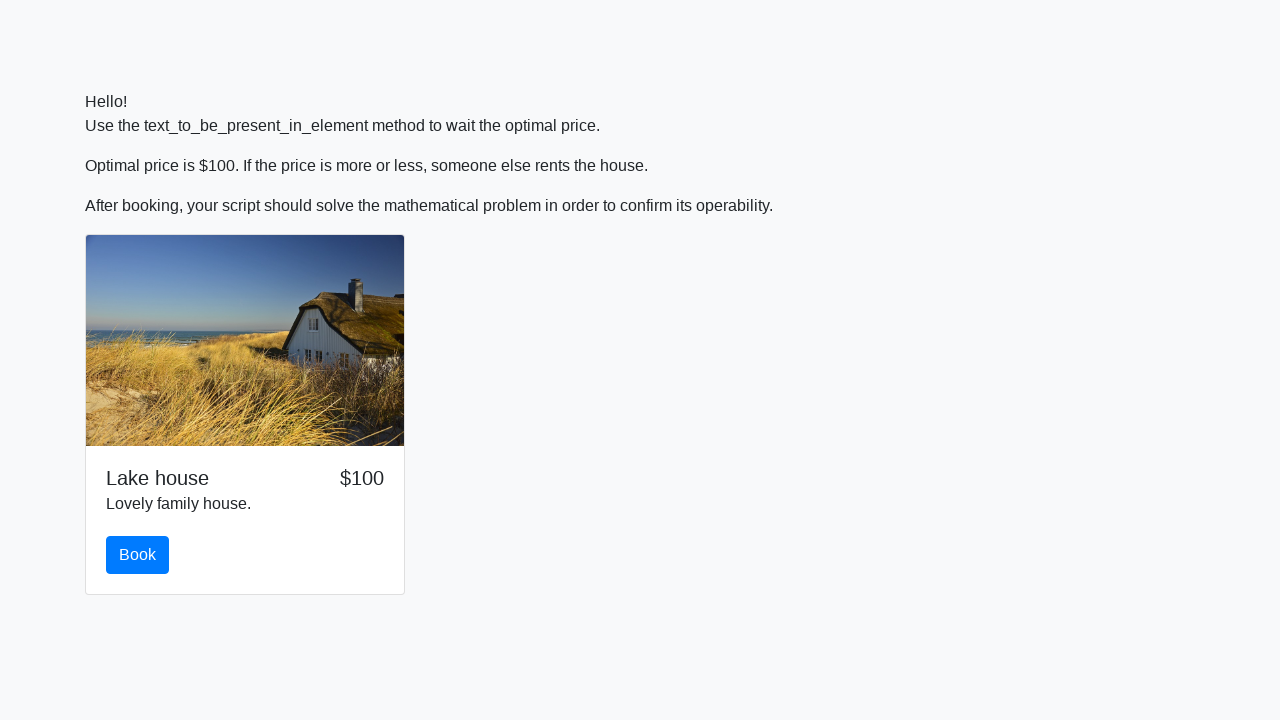

Clicked the book button at (138, 555) on #book
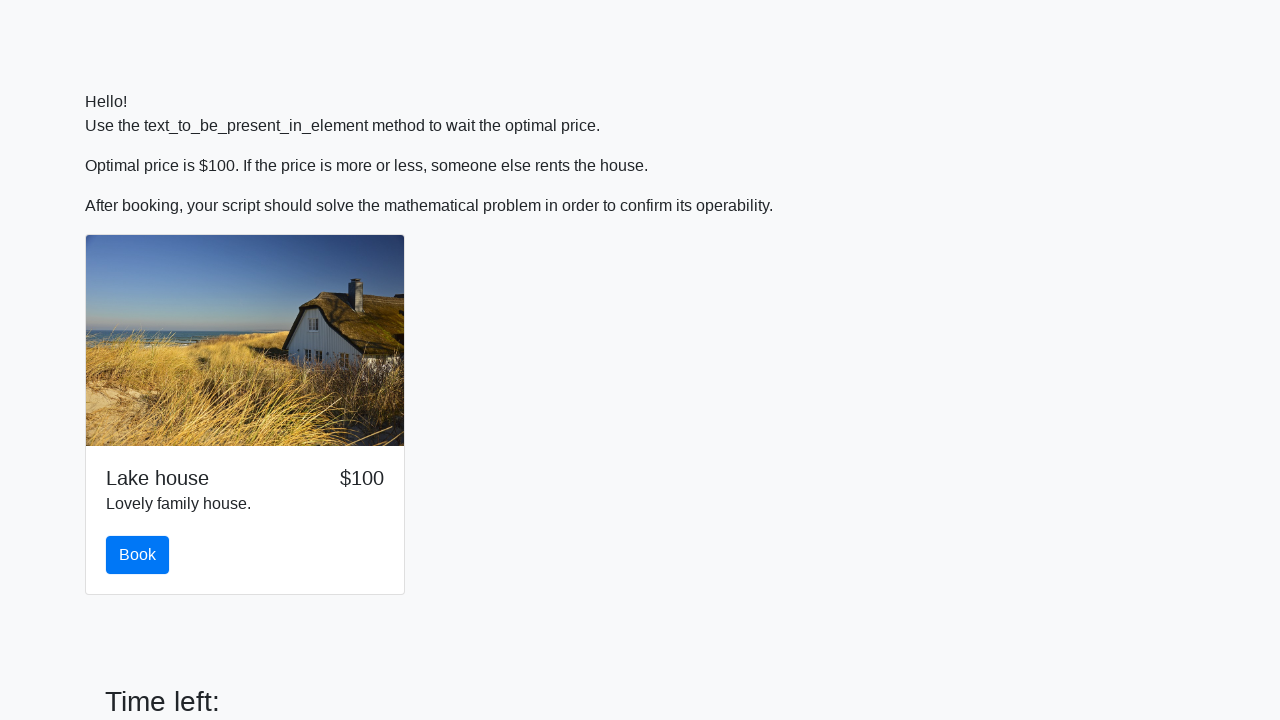

Retrieved value from input_value element: 567
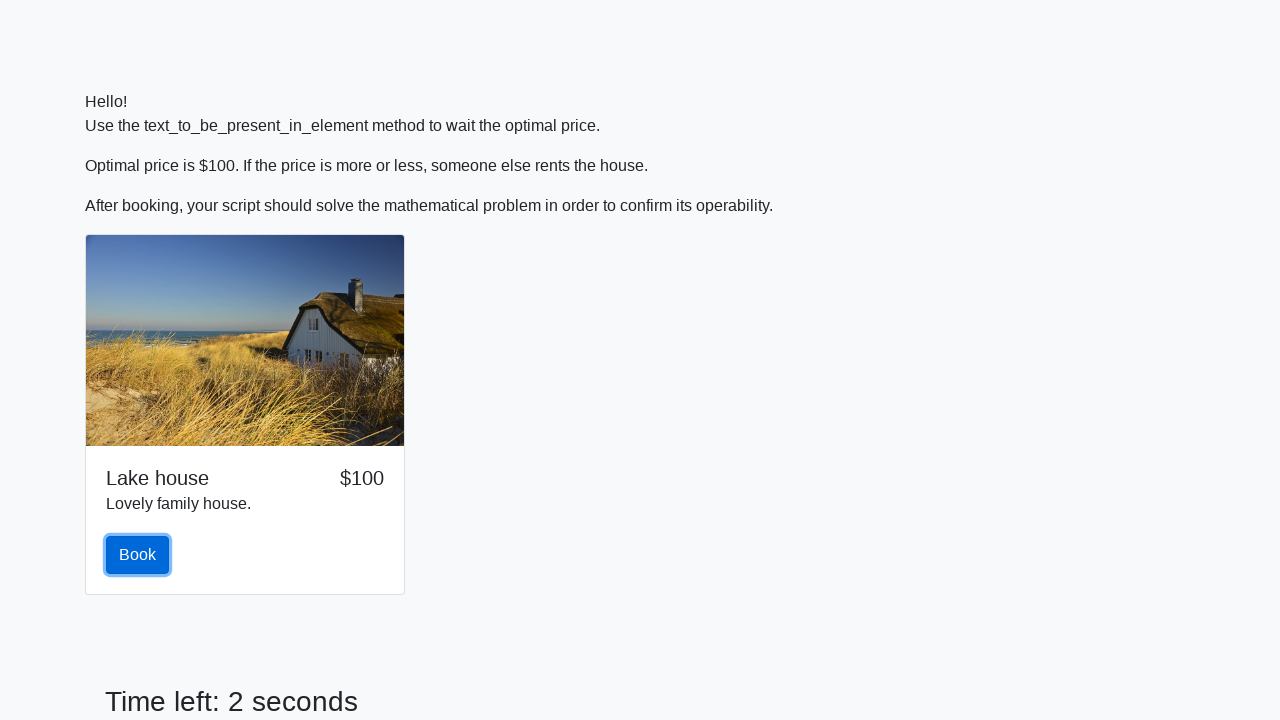

Calculated answer using logarithm and sine functions: 2.4832541109099124
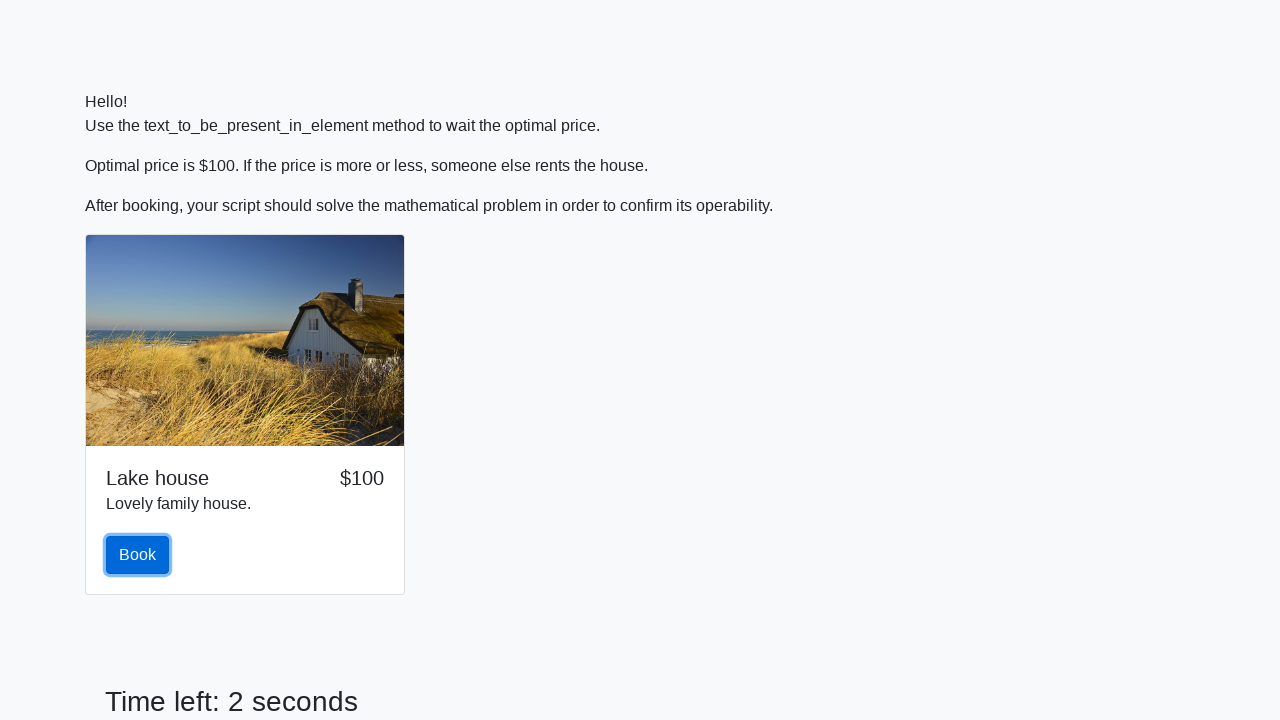

Filled answer field with calculated value: 2.4832541109099124 on #answer
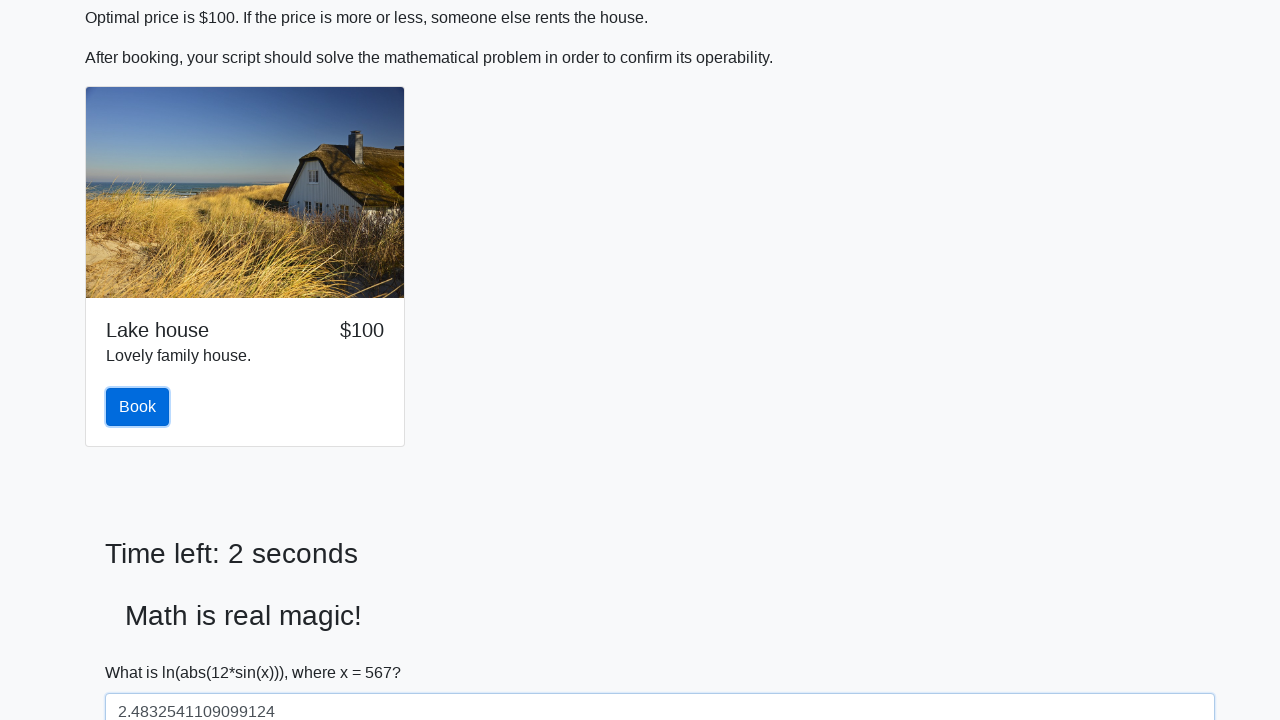

Clicked the solve button to submit answer at (143, 651) on #solve
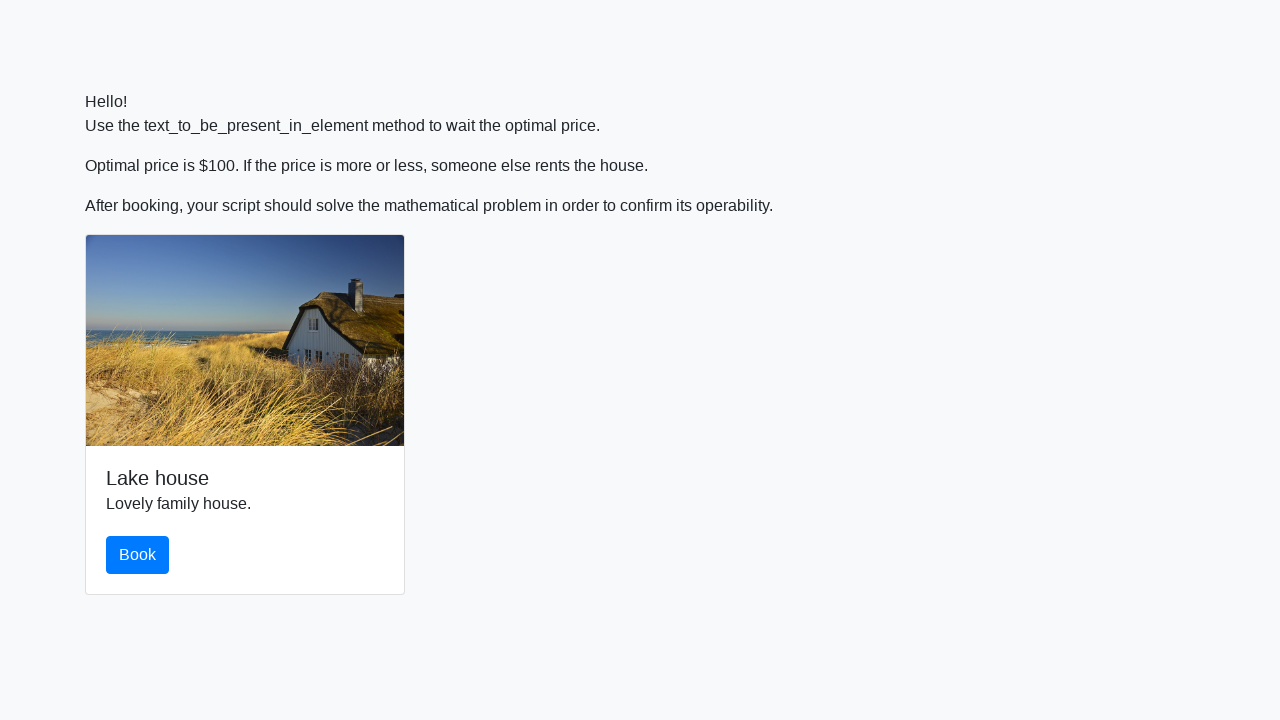

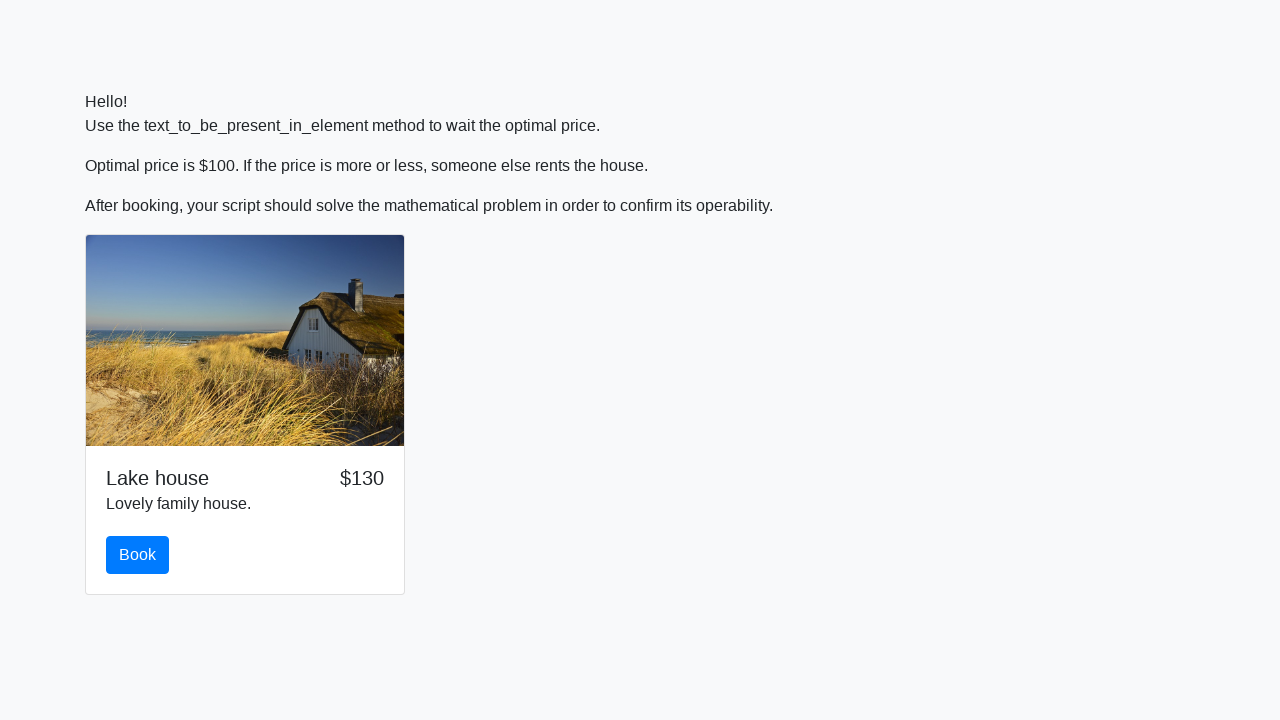